Tests handling of a timed alert by clicking a button and waiting for the alert to appear before accepting it

Starting URL: https://demoqa.com/alerts

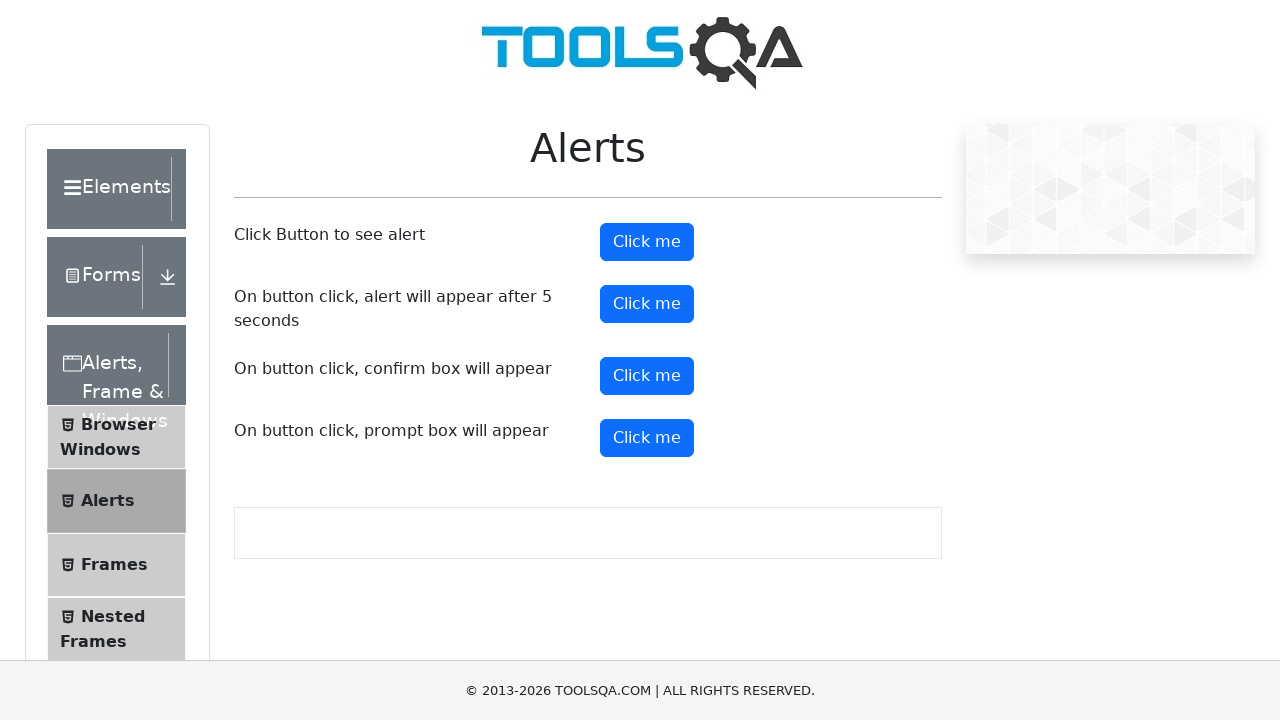

Clicked the timer alert button at (647, 304) on button#timerAlertButton
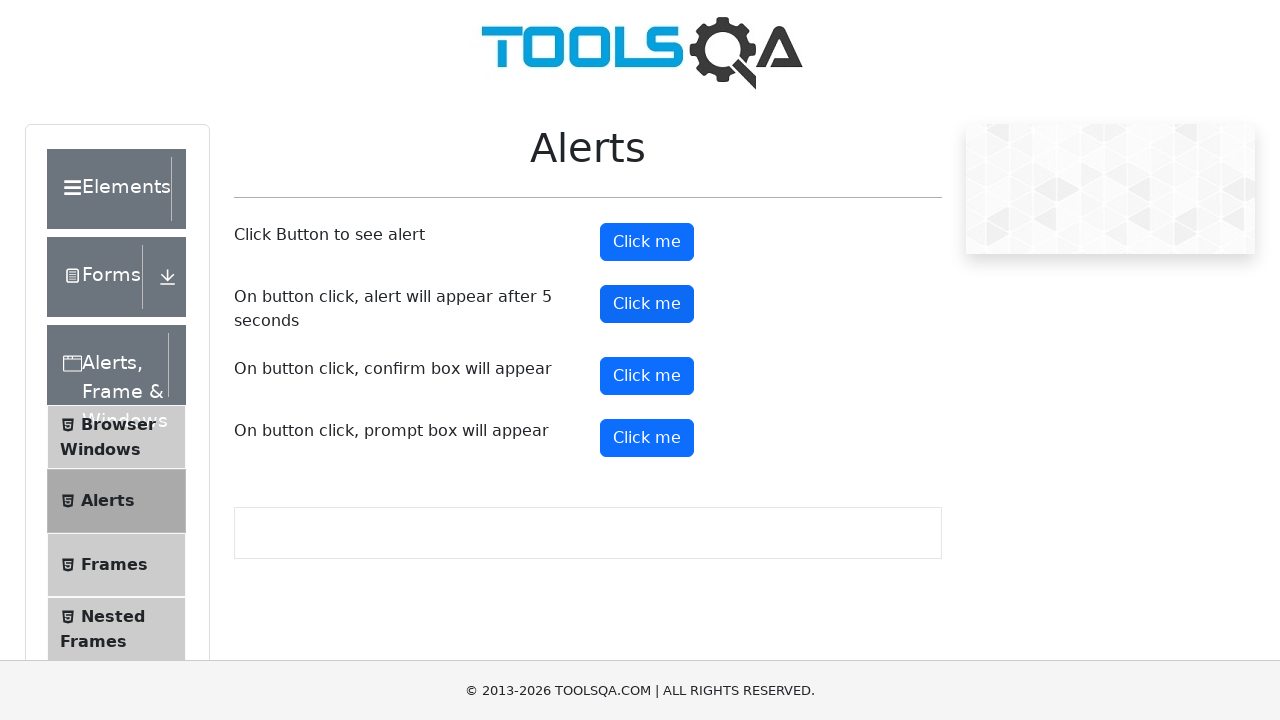

Set up dialog handler to accept the timed alert
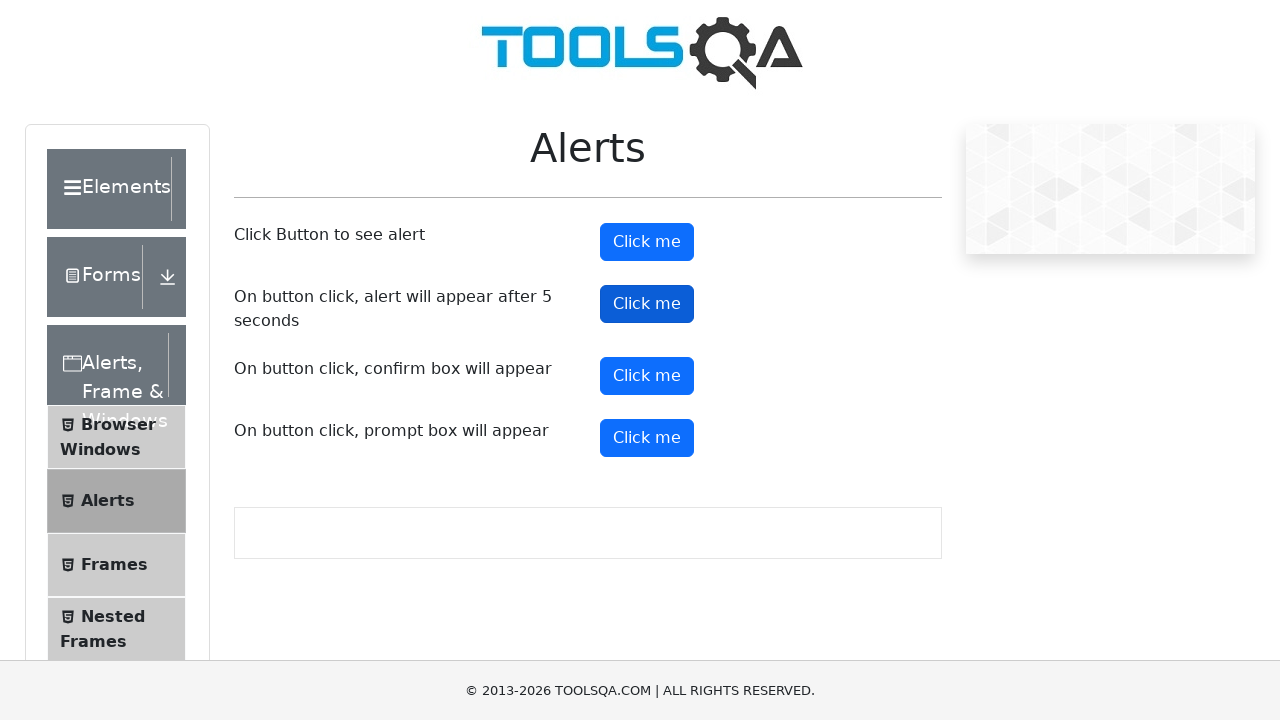

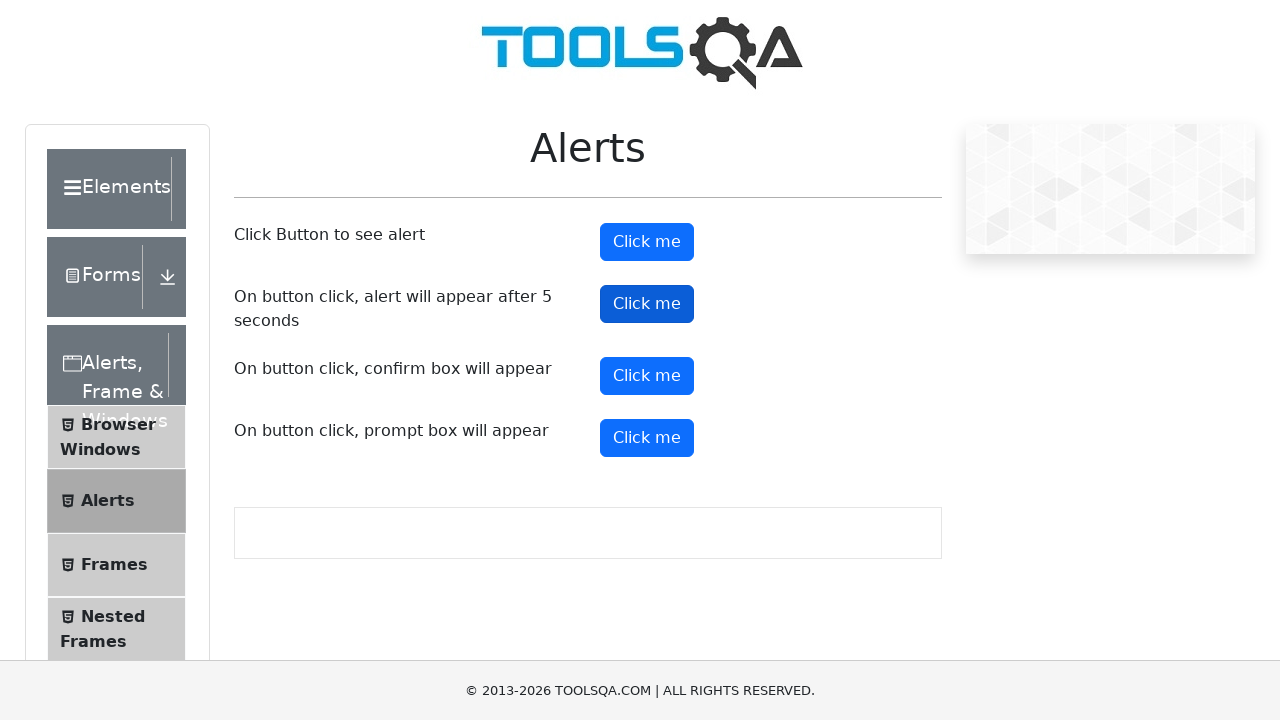